Navigates to login page, triggers error message, then dismisses it using the X button

Starting URL: https://the-internet.herokuapp.com/

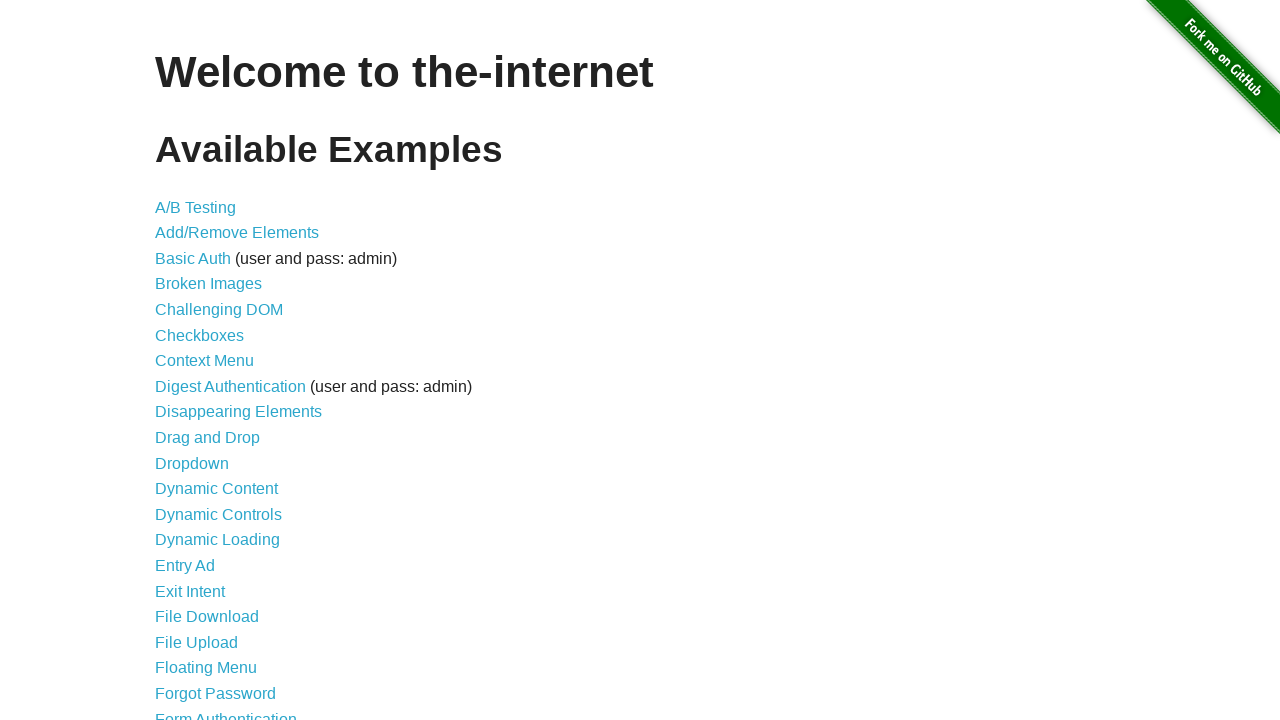

Clicked on the login link at (226, 712) on xpath=/html/body/div[2]/div/ul/li[21]/a
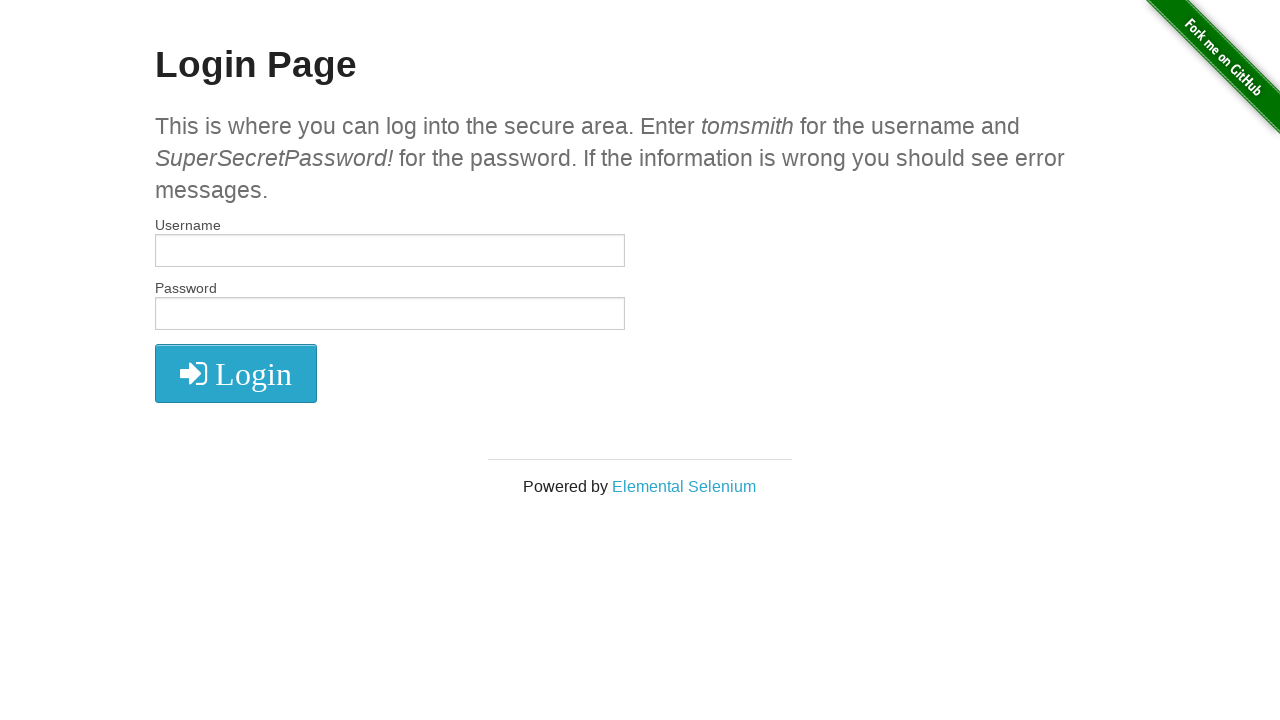

Clicked login button without credentials to trigger error at (236, 374) on xpath=//*[@id='login']/button/i
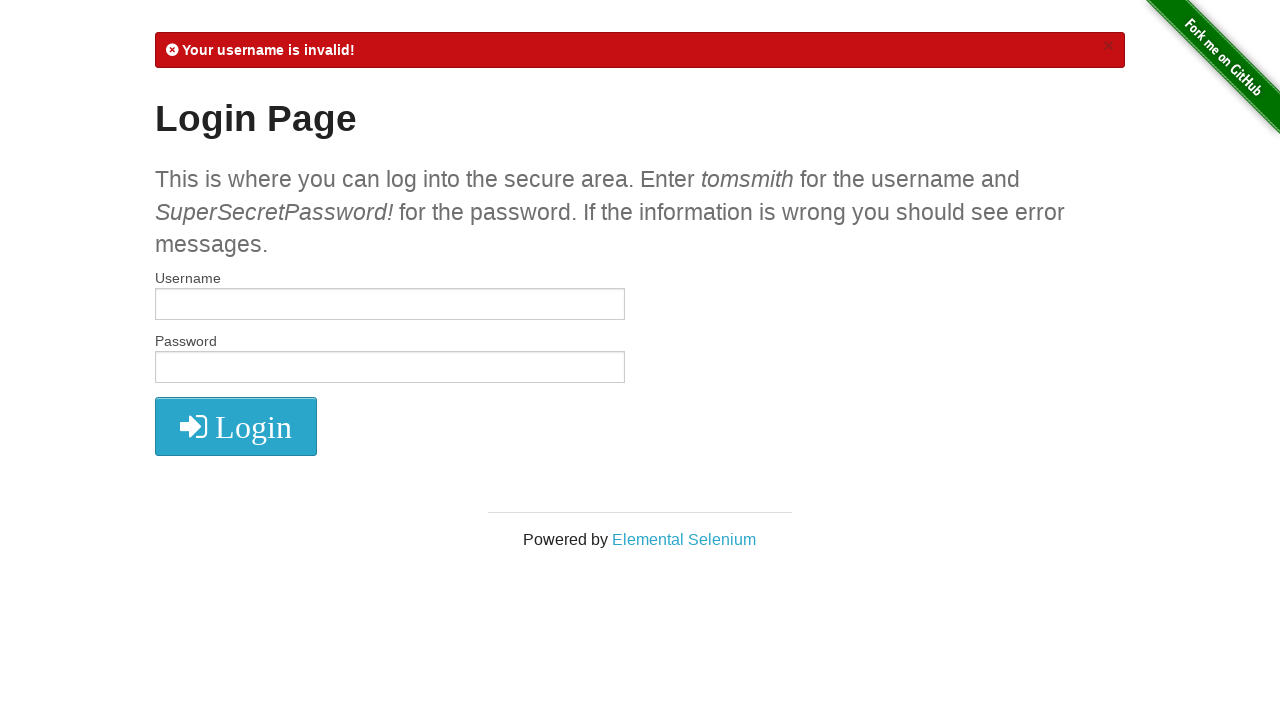

Error message appeared and close button is visible
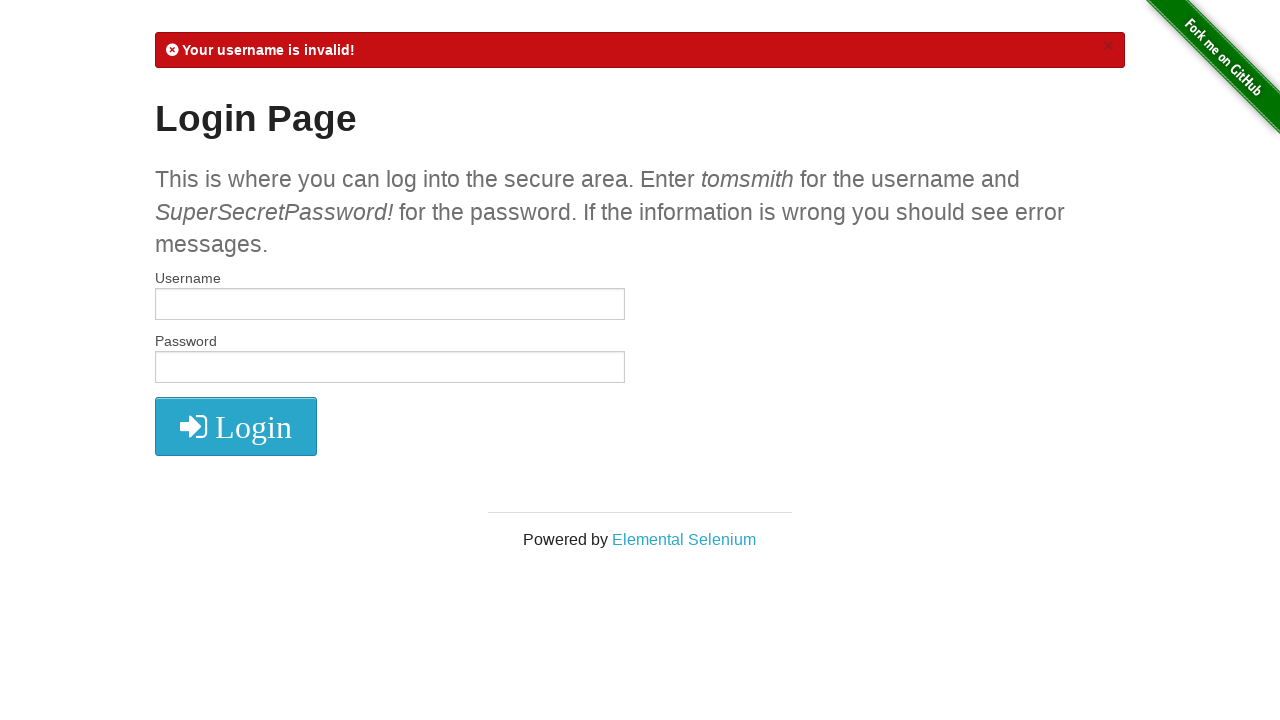

Clicked the X button to dismiss the error message at (1108, 46) on .close
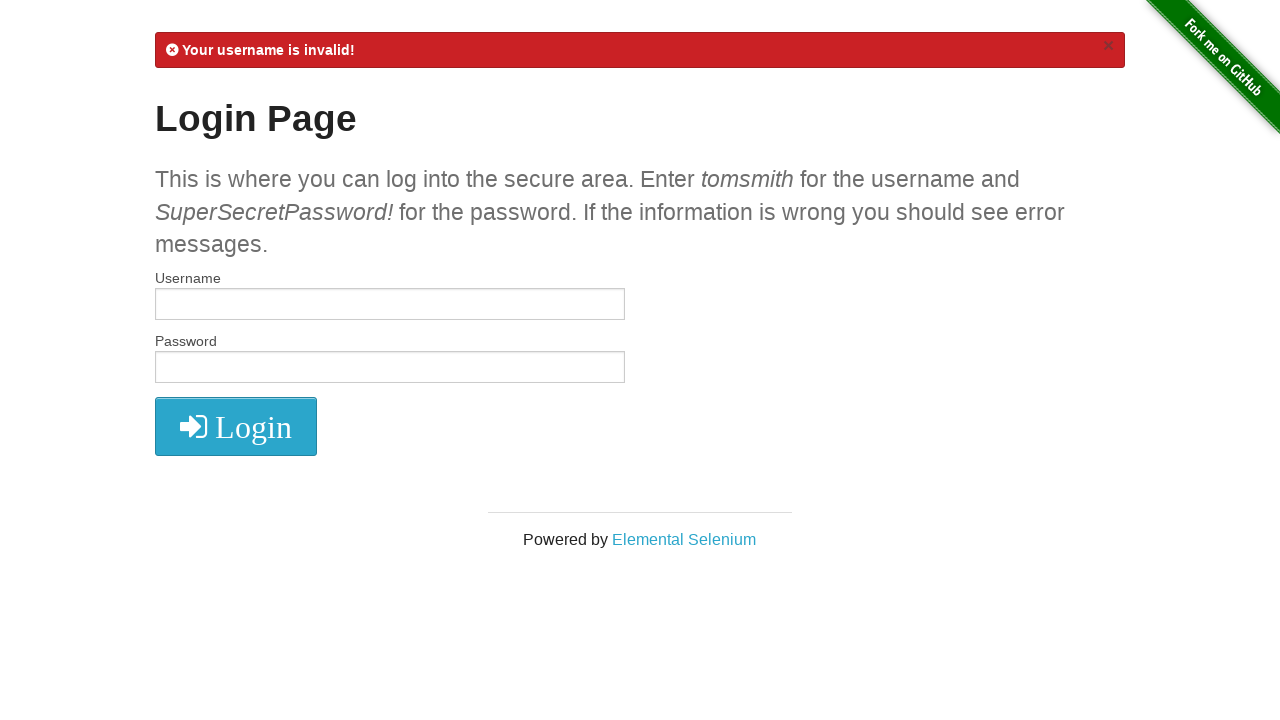

Error message disappeared
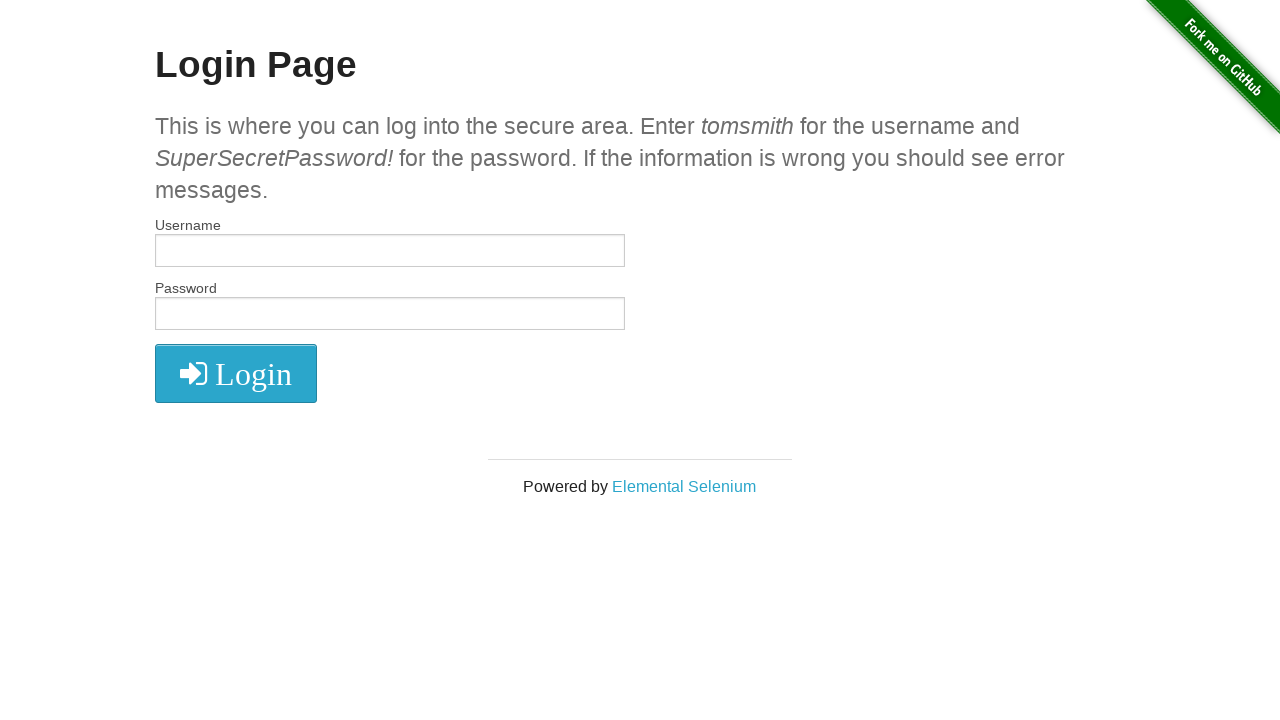

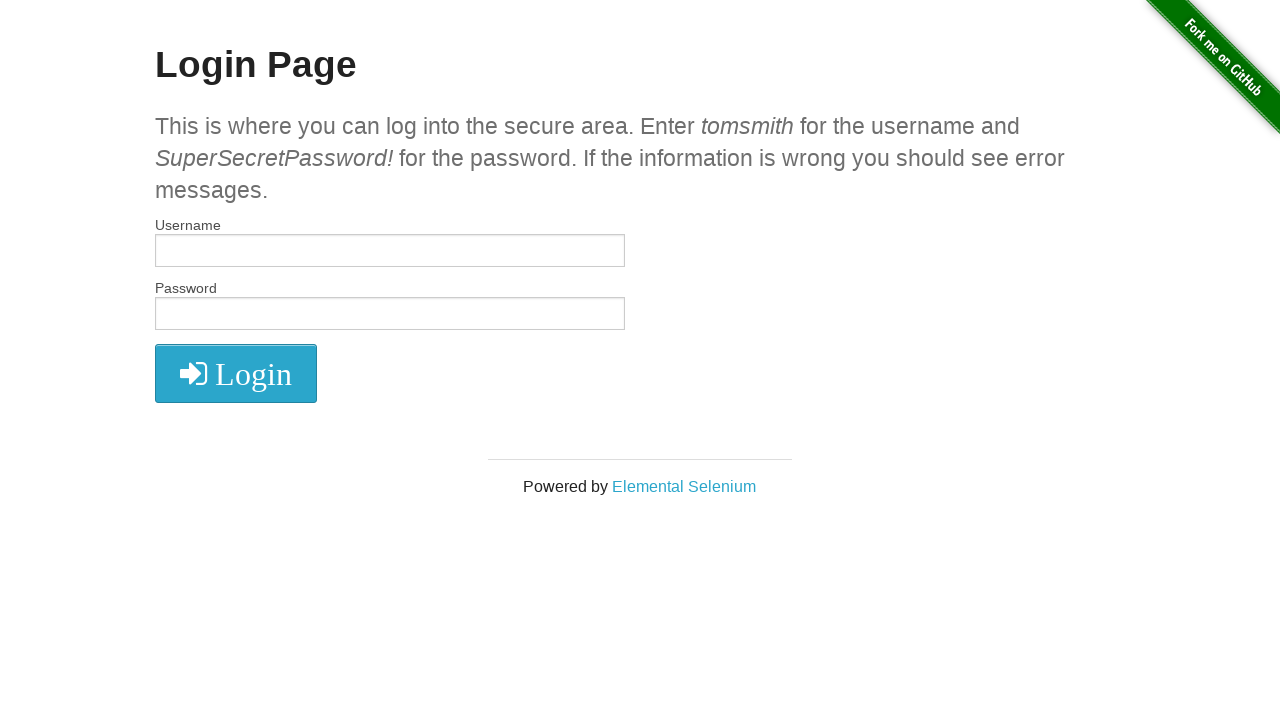